Tests horizontal slider functionality by navigating to the slider page and dragging the slider from its minimum to maximum position using mouse hover and drag actions.

Starting URL: https://practice.expandtesting.com/

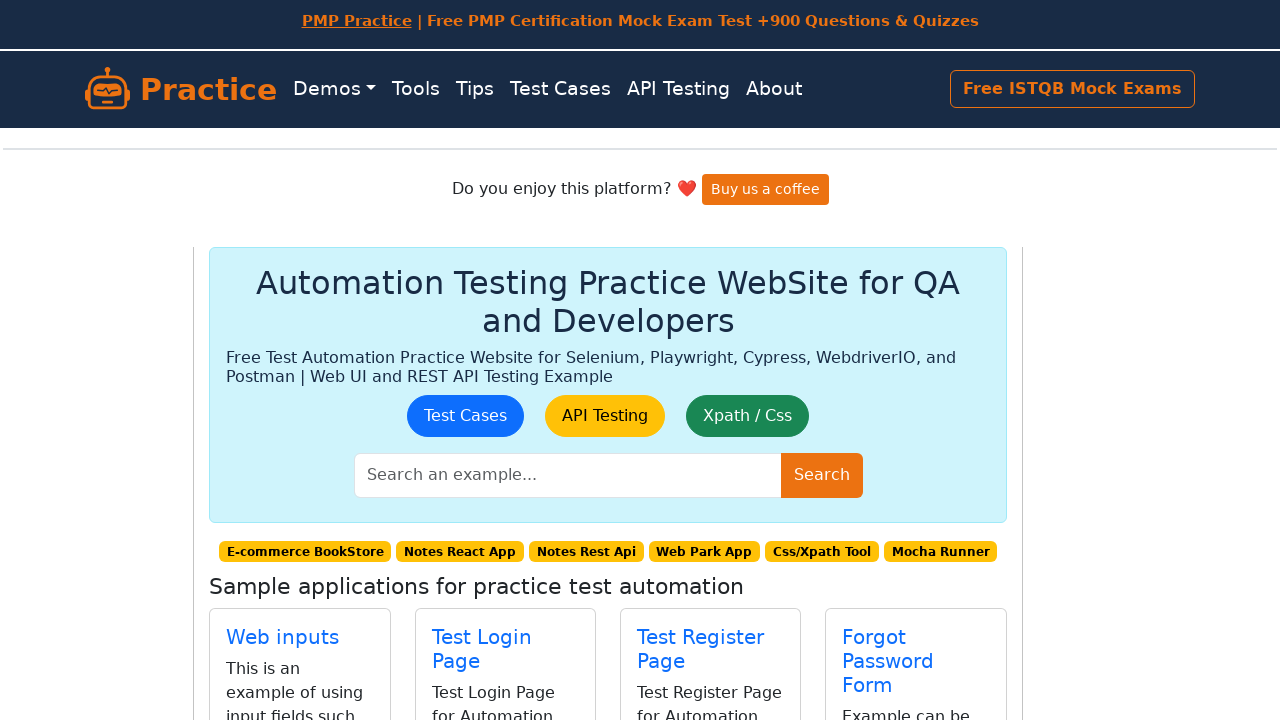

Clicked on the Horizontal Slider link at (483, 388) on internal:role=link[name="Horizontal Slider"i]
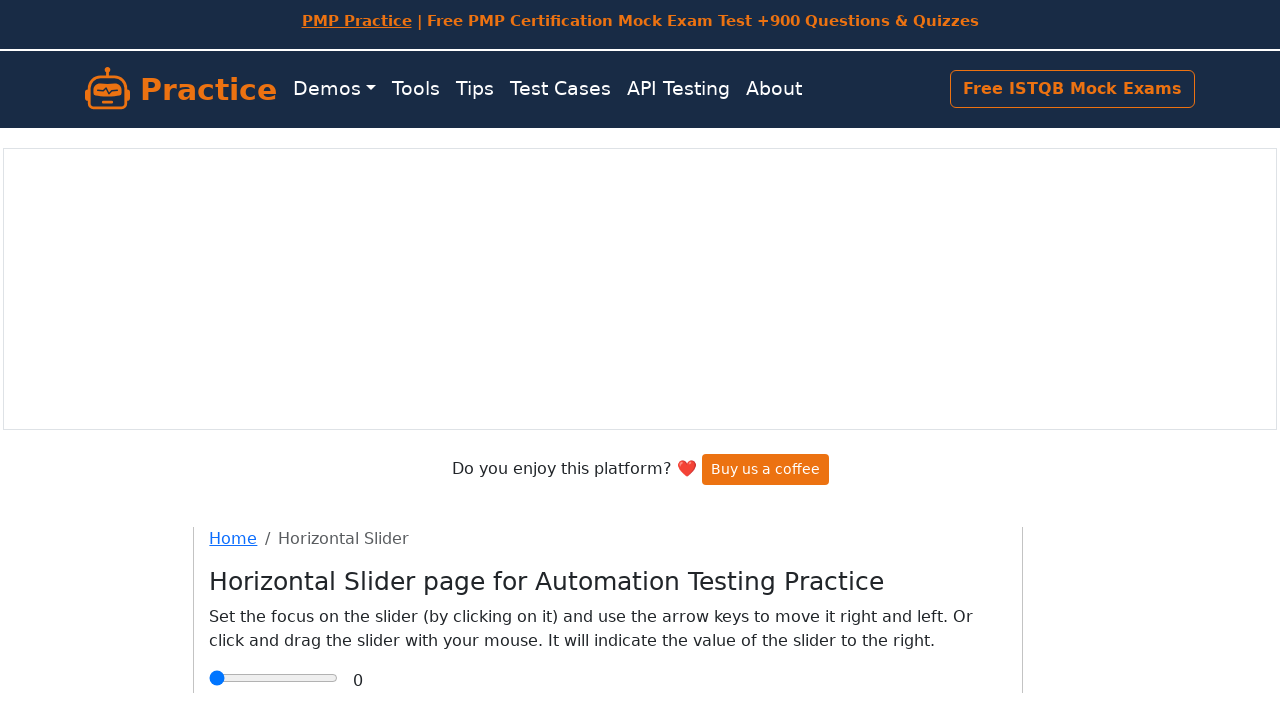

Located the slider container element
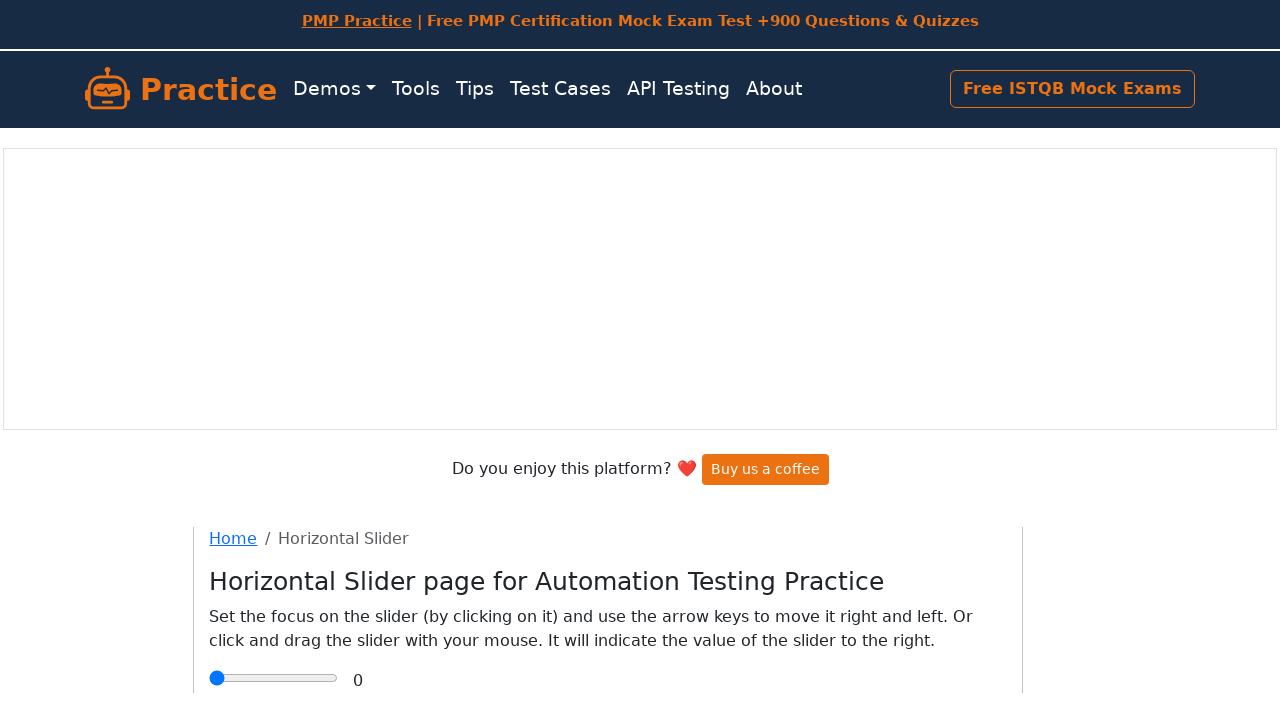

Waited for slider to be visible
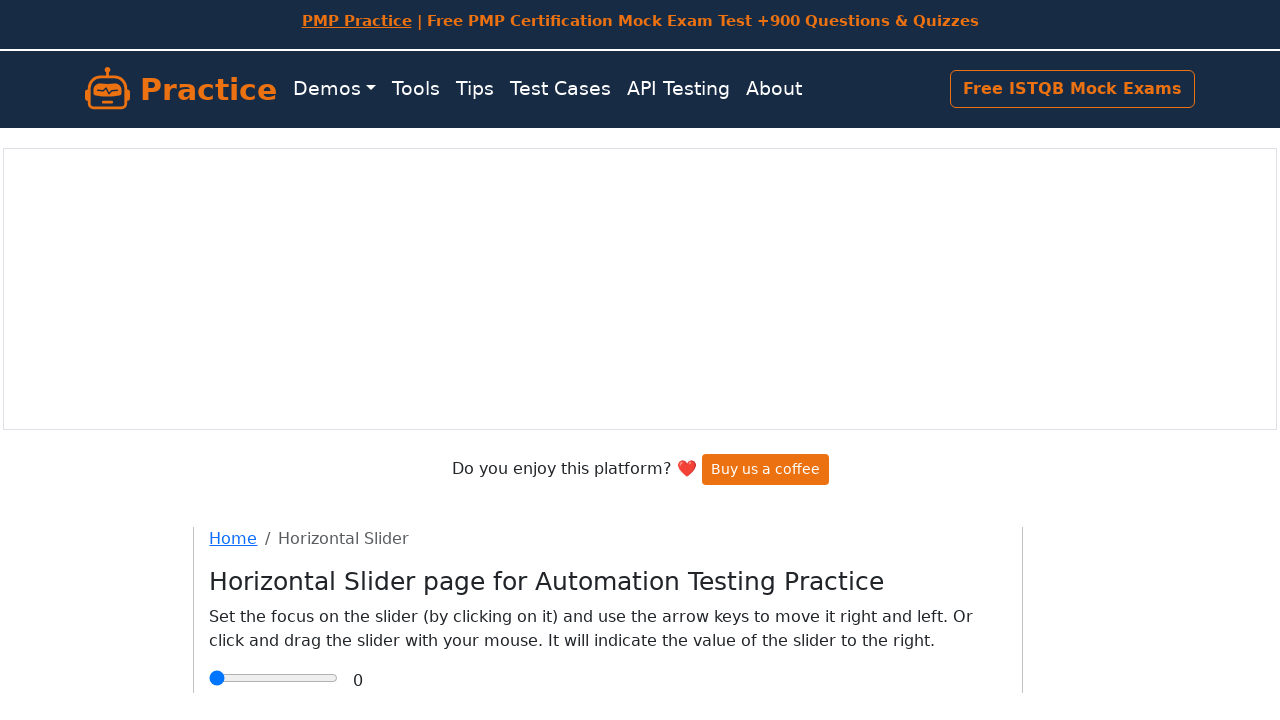

Retrieved slider track width: 797.390625px
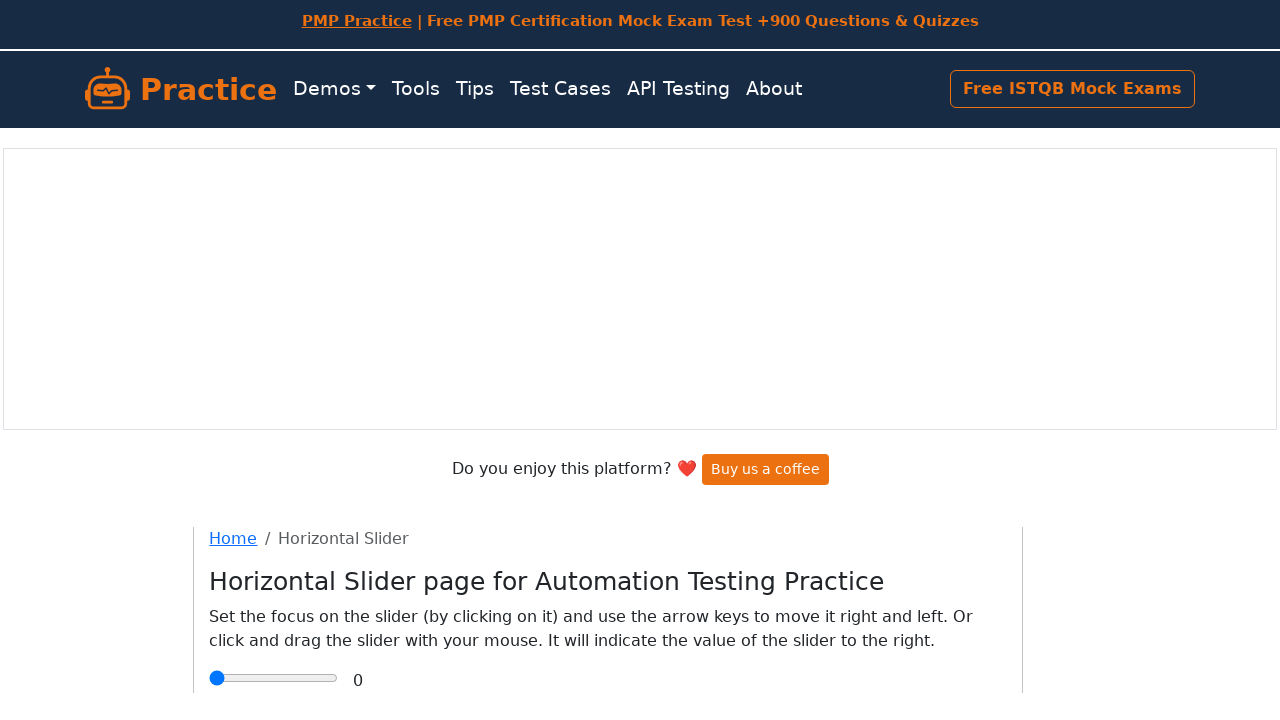

Hovered at the start position of the slider at (209, 668) on .sliderContainer
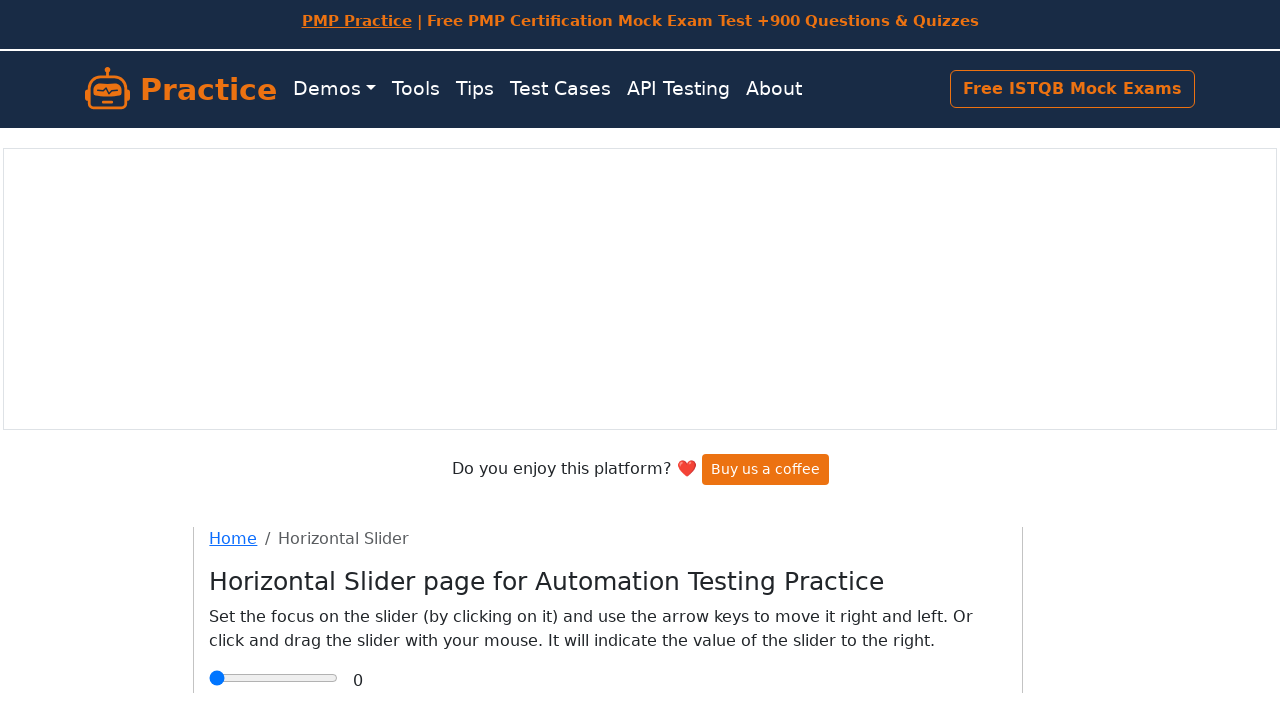

Pressed down mouse button to begin drag at (209, 668)
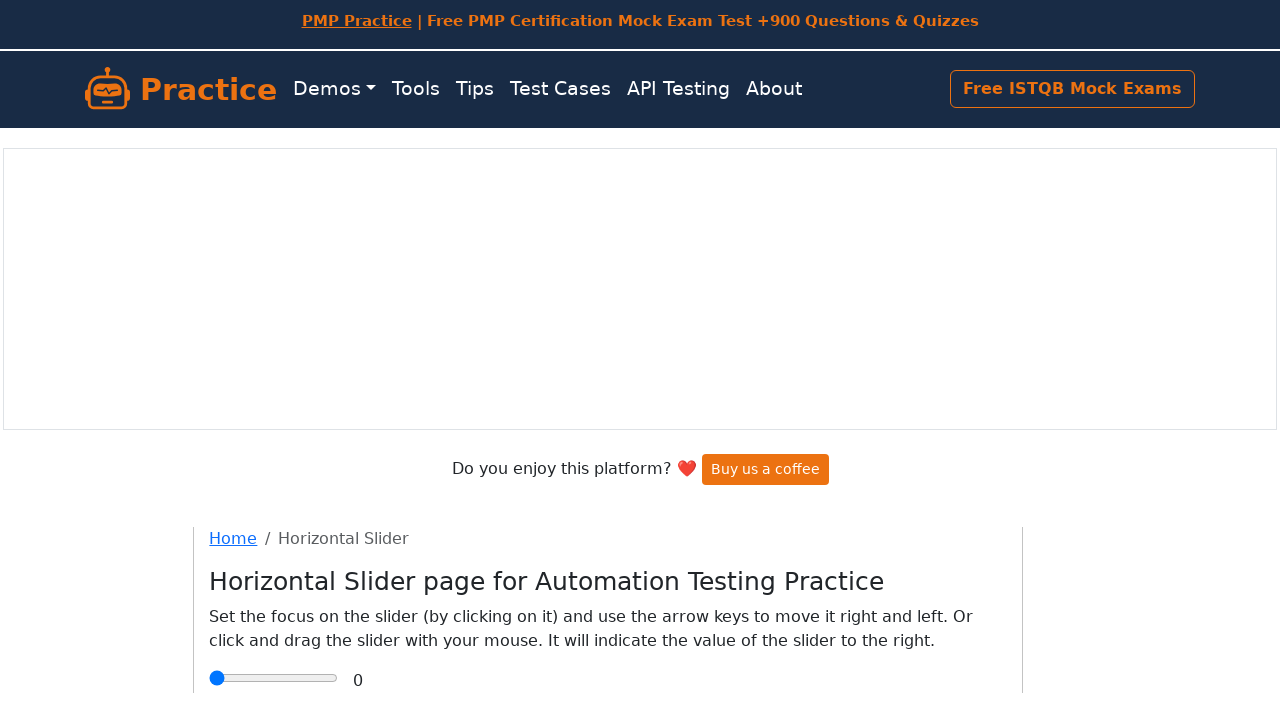

Moved mouse to the end position of the slider at (1007, 668) on .sliderContainer
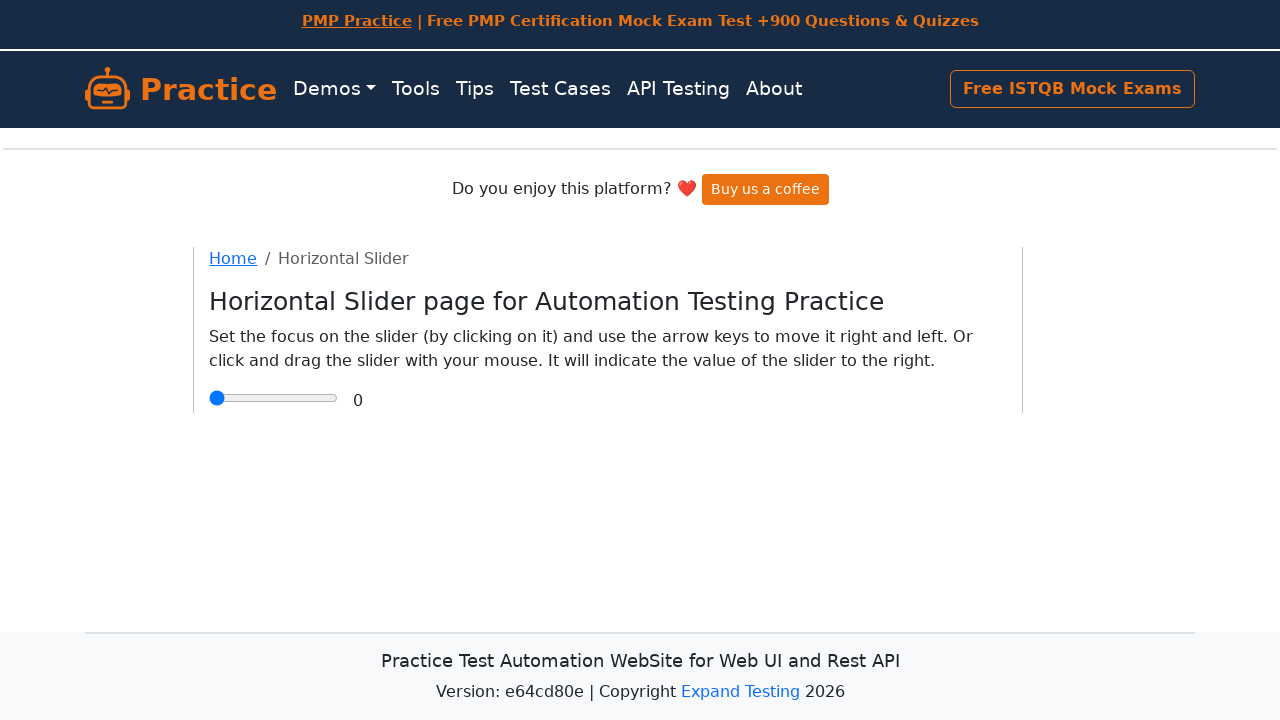

Released mouse button to complete drag from minimum to maximum position at (1007, 668)
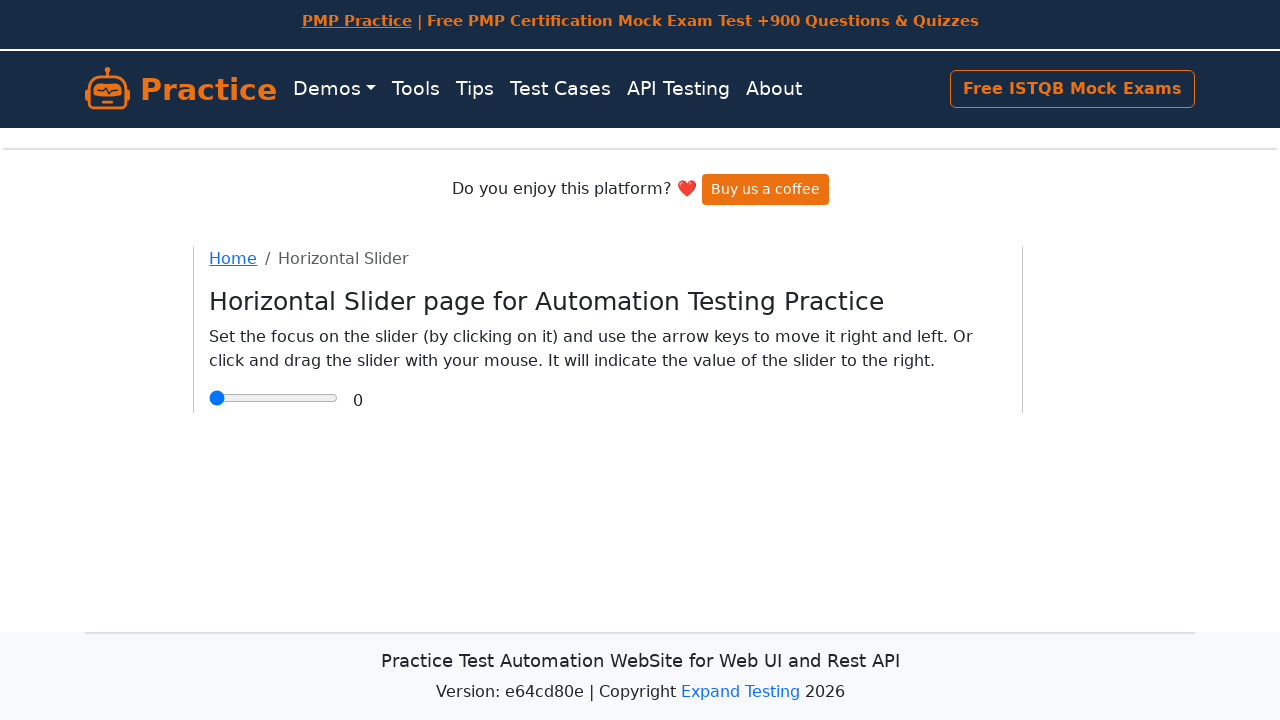

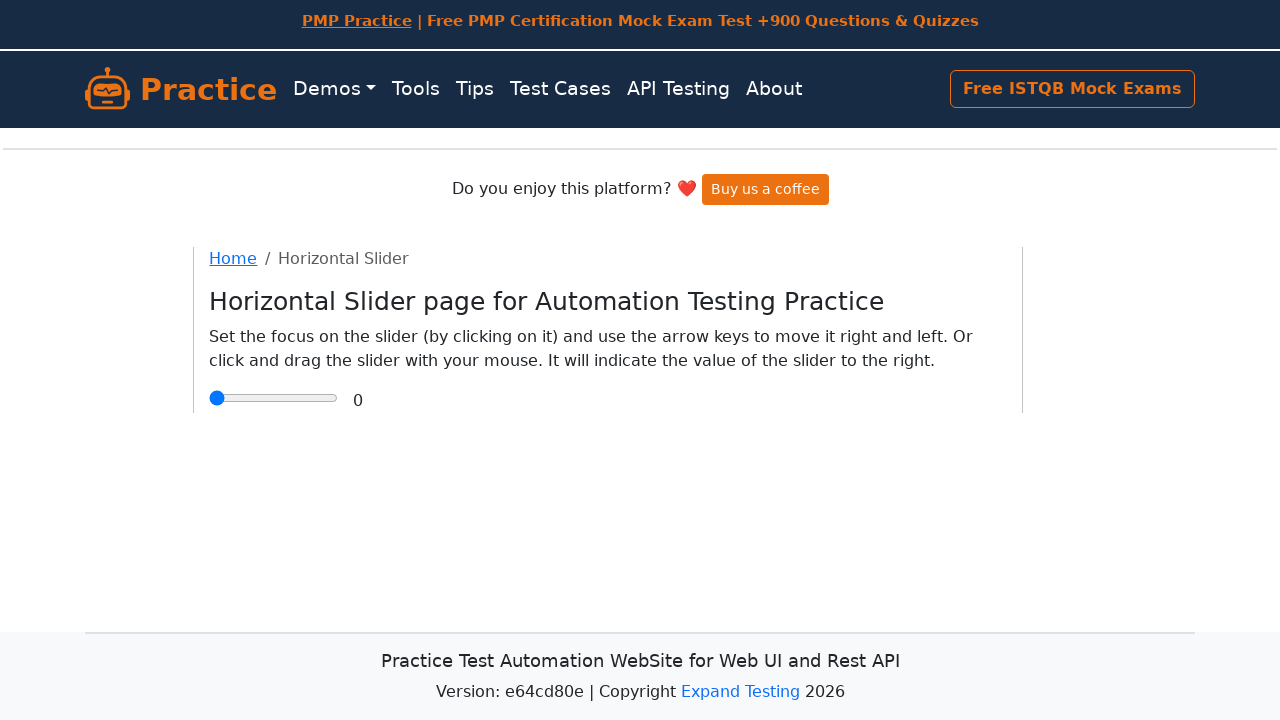